Navigates to the Maruti Suzuki website homepage and verifies the page loads by checking the title

Starting URL: https://www.marutisuzuki.com/

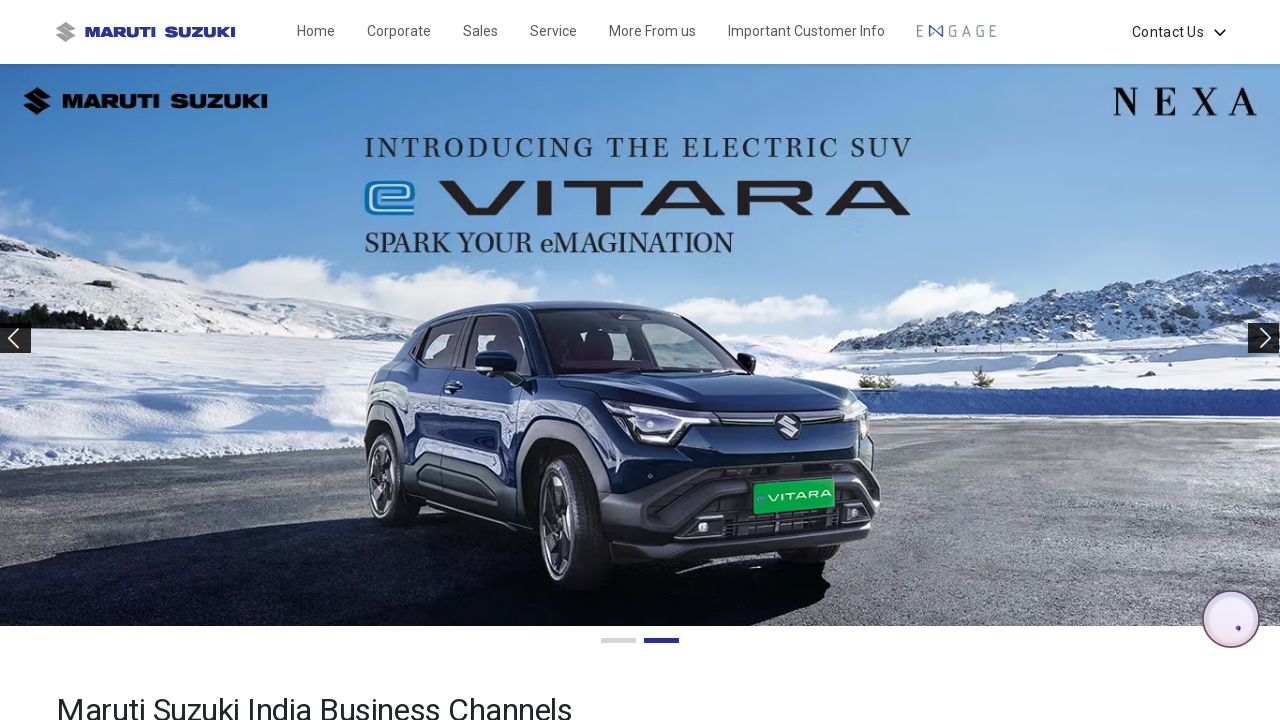

Waited for page to reach domcontentloaded state
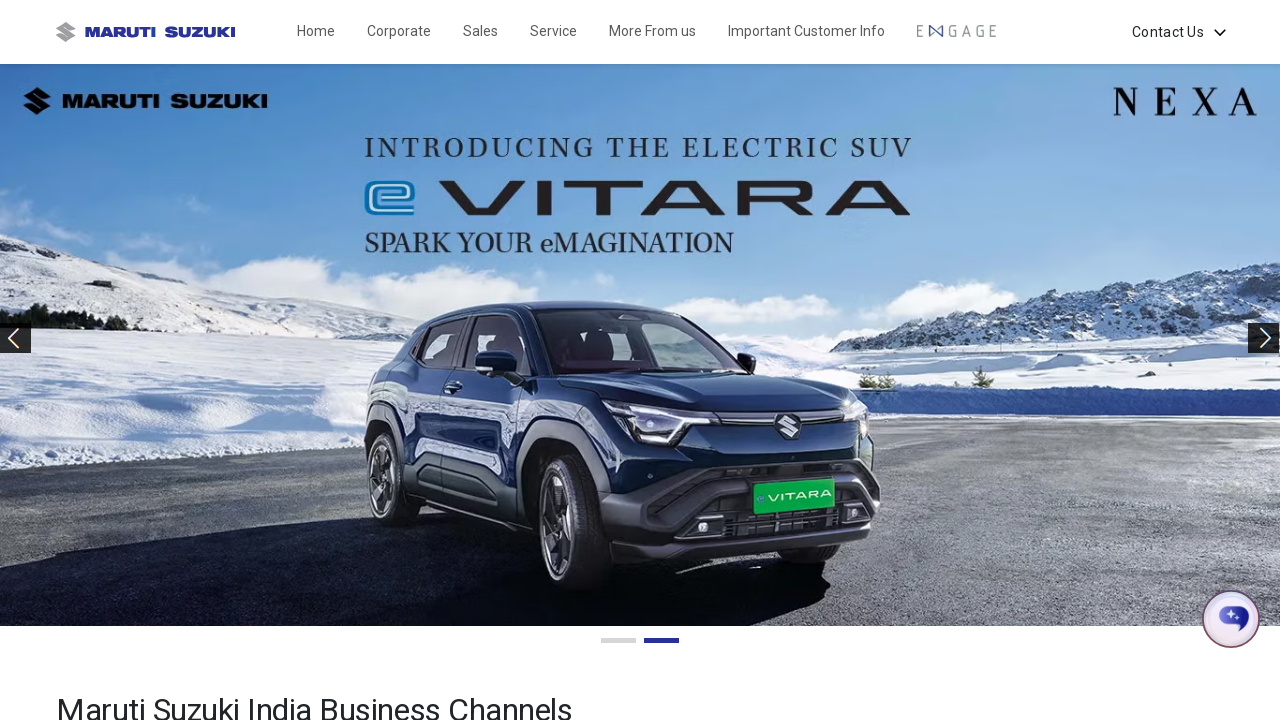

Retrieved page title: 'Maruti Suzuki India Corporate - Discover Arena, NEXA cars, Commercial and True Value'
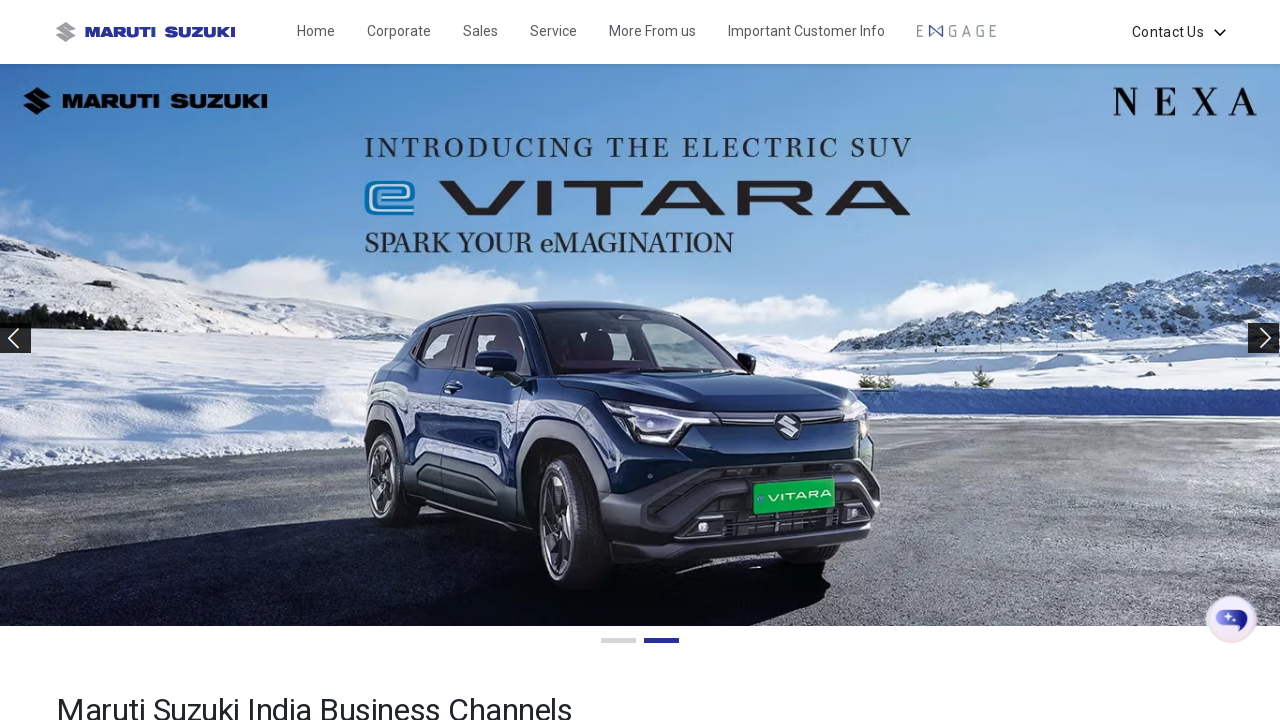

Verified that page title is not empty
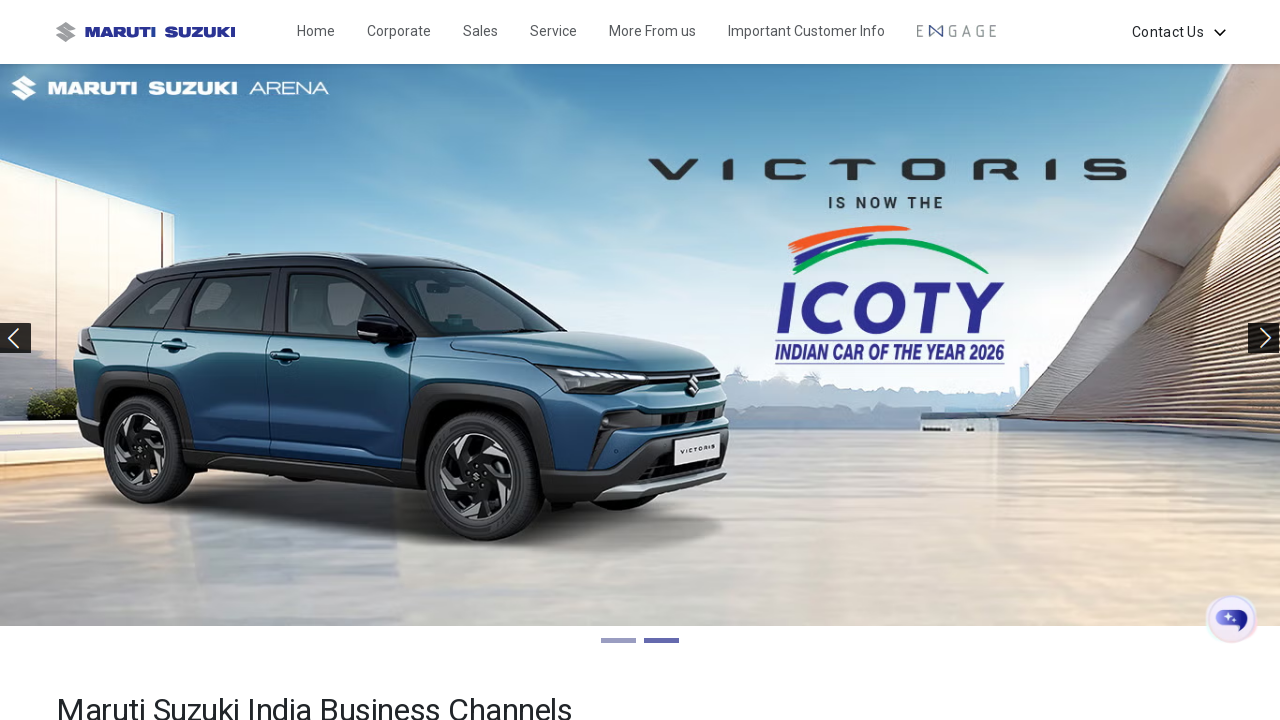

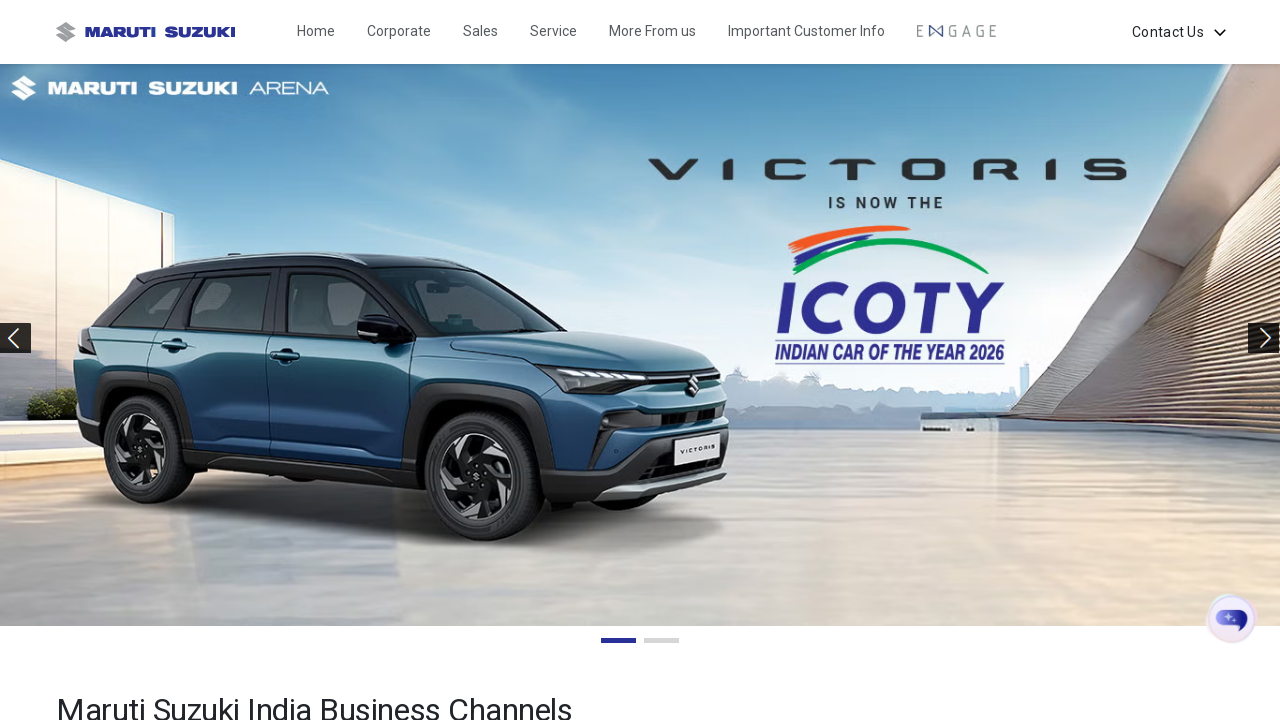